Tests a practice registration form by filling in personal details (name, email, phone, gender, hobbies, address, state, city) and submitting the form, then verifying the confirmation message appears.

Starting URL: https://demoqa.com/automation-practice-form

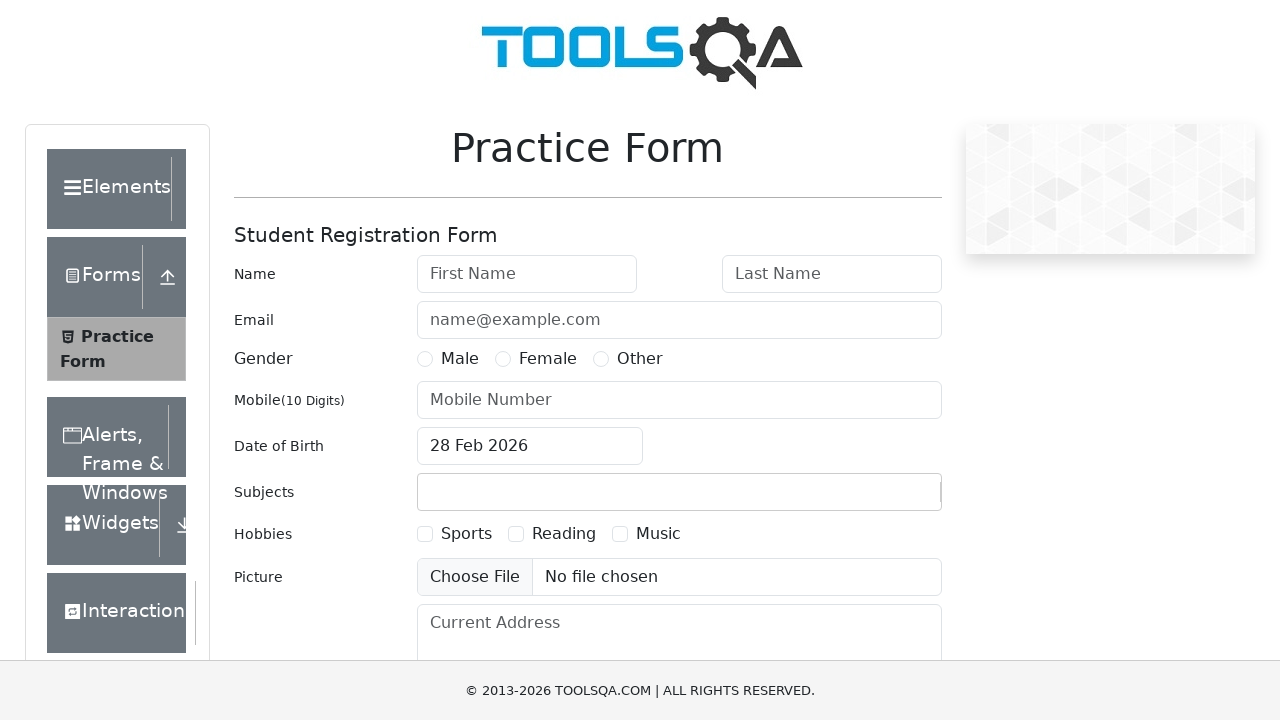

Waited for first name field to load
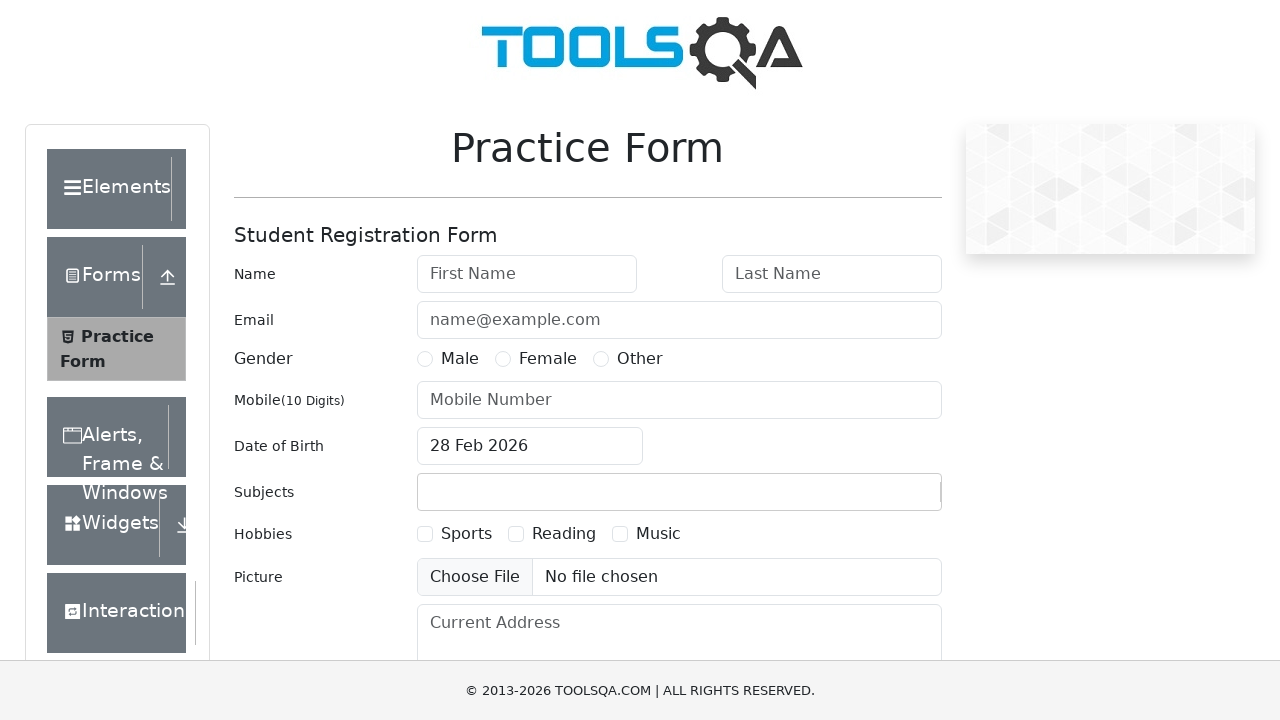

Located first name input field
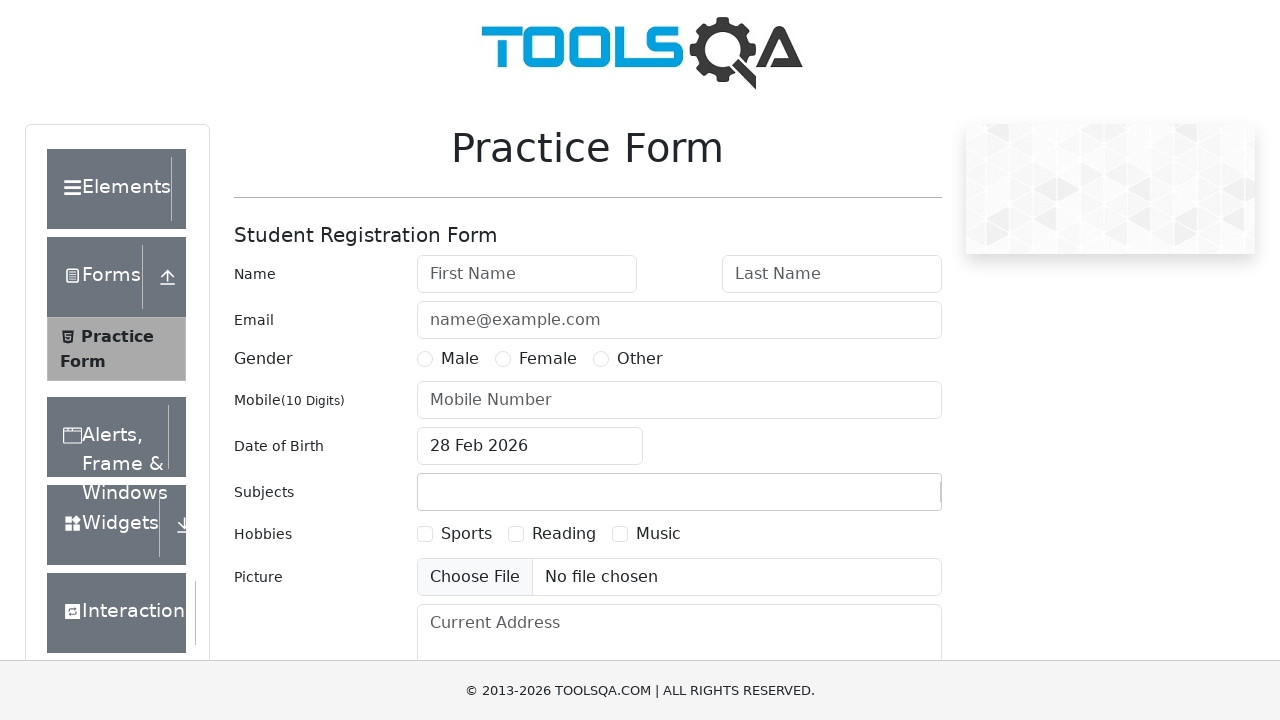

Filled first name field with placeholder text on #firstName
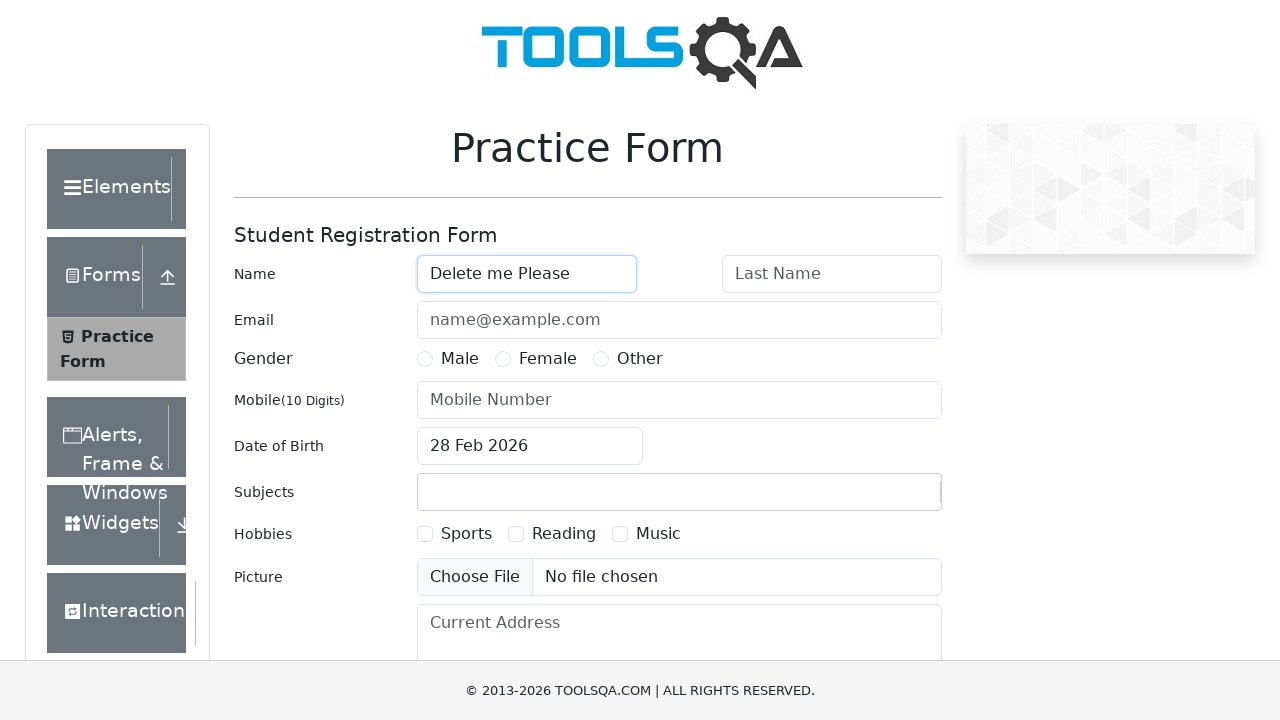

Waited 1 second
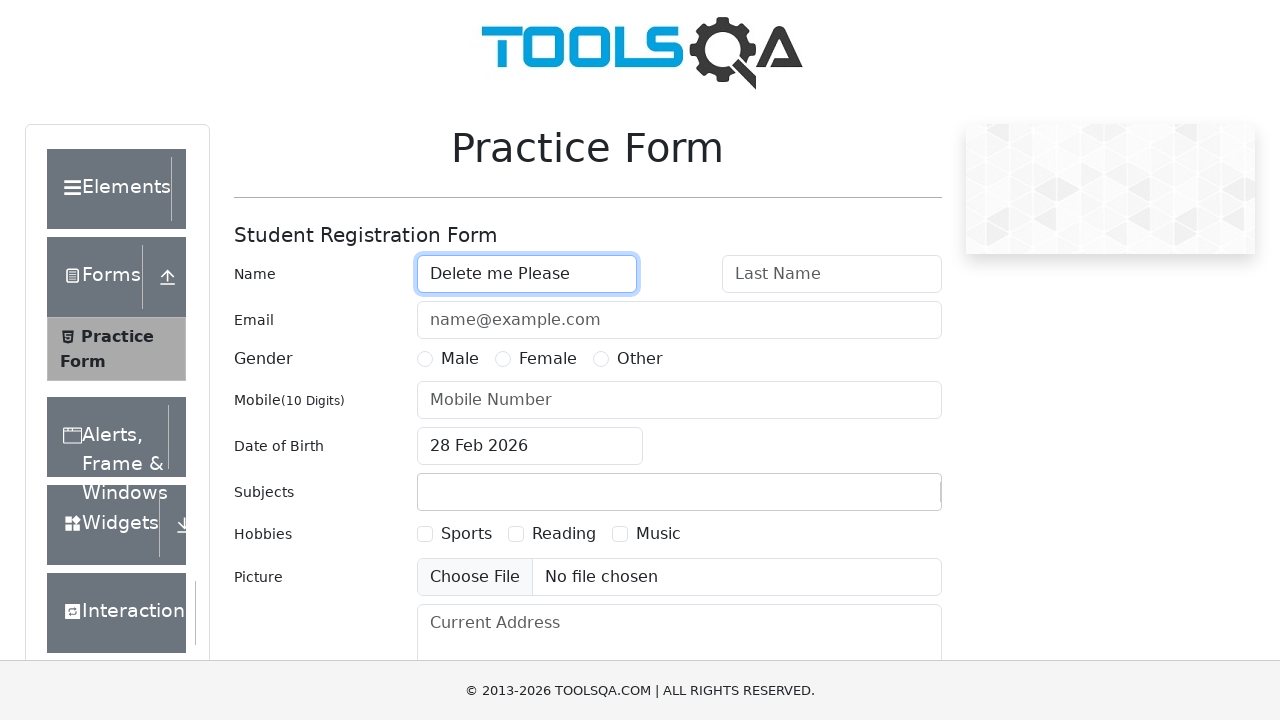

Cleared first name field on #firstName
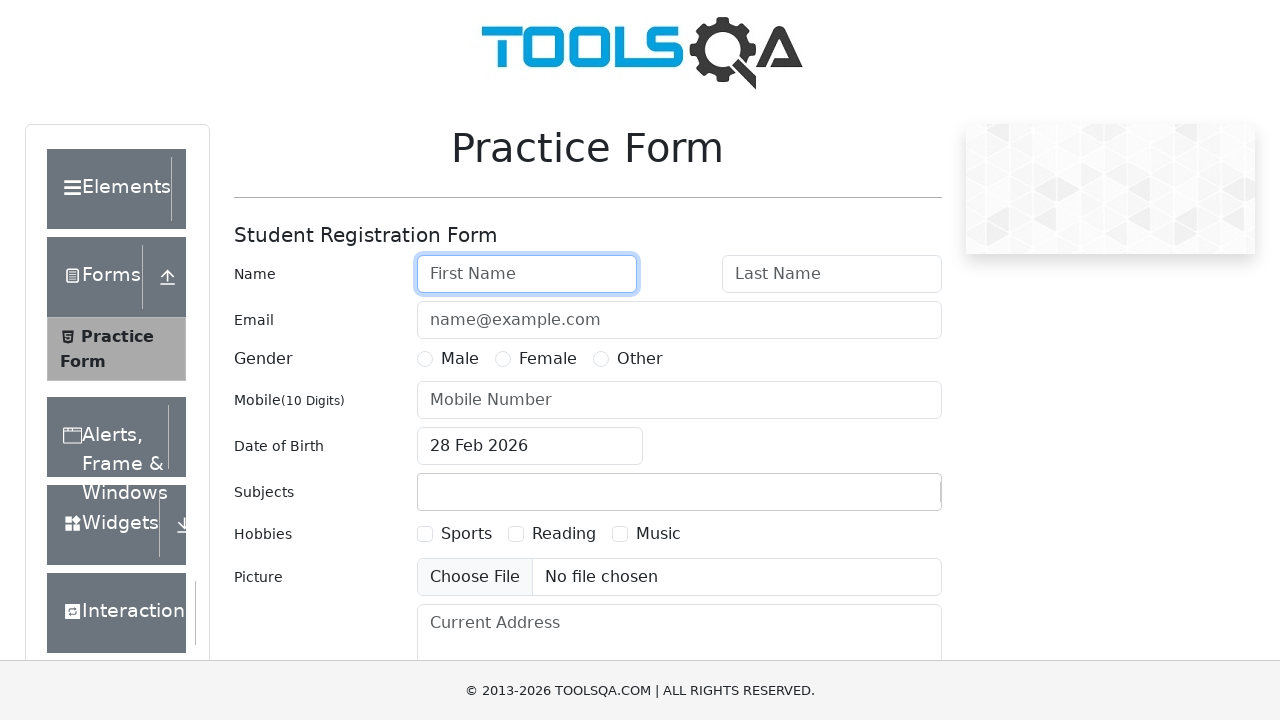

Entered first name 'john' on #firstName
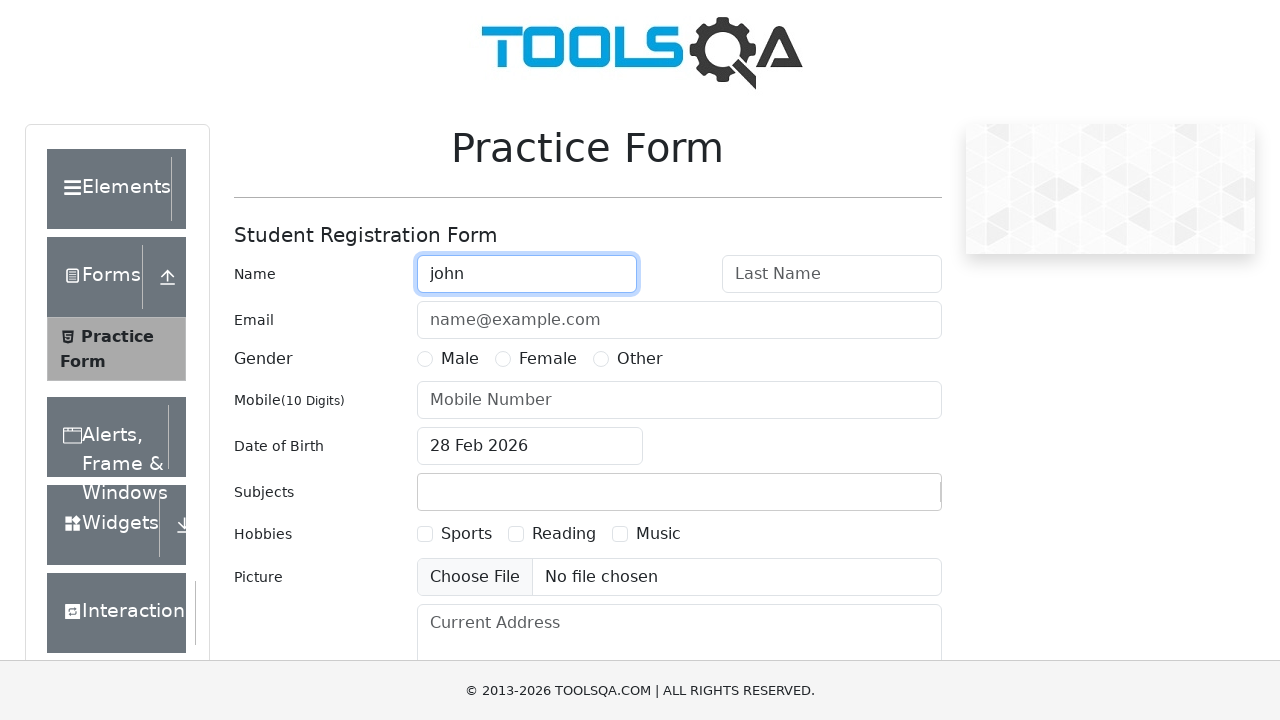

Entered last name 'doe' on #lastName
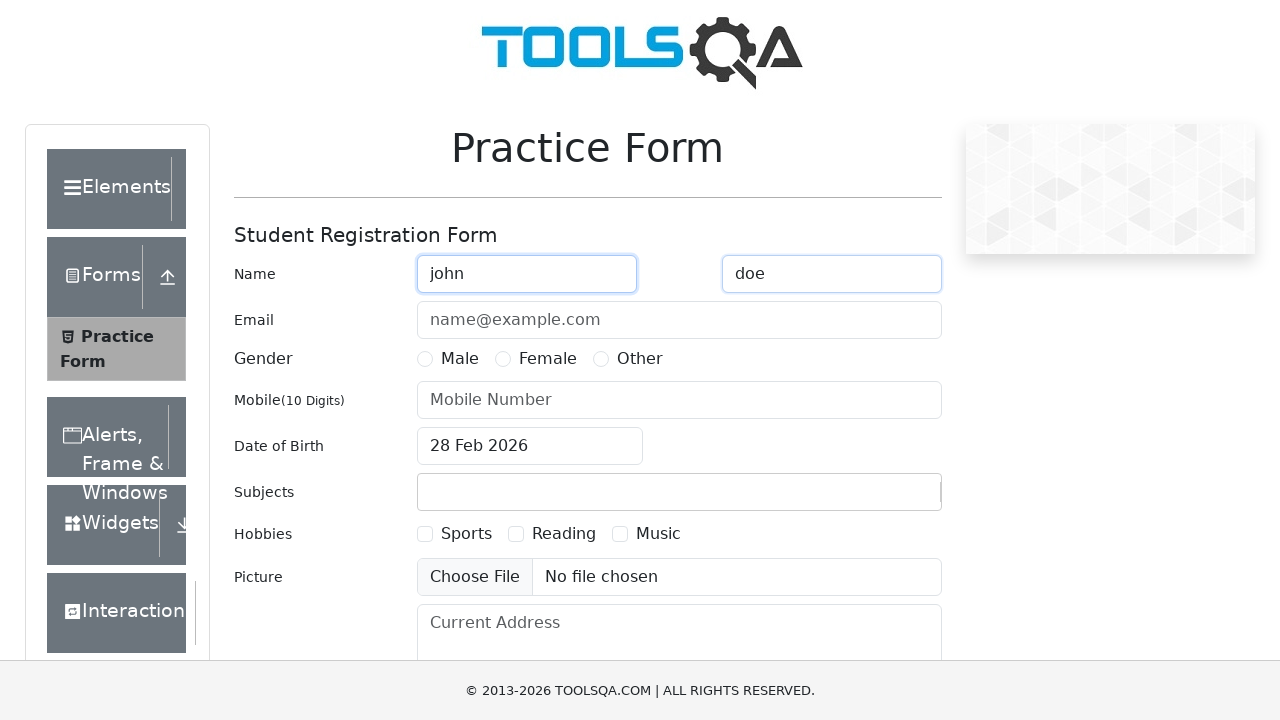

Entered email 'jdoe@email.com' on #userEmail
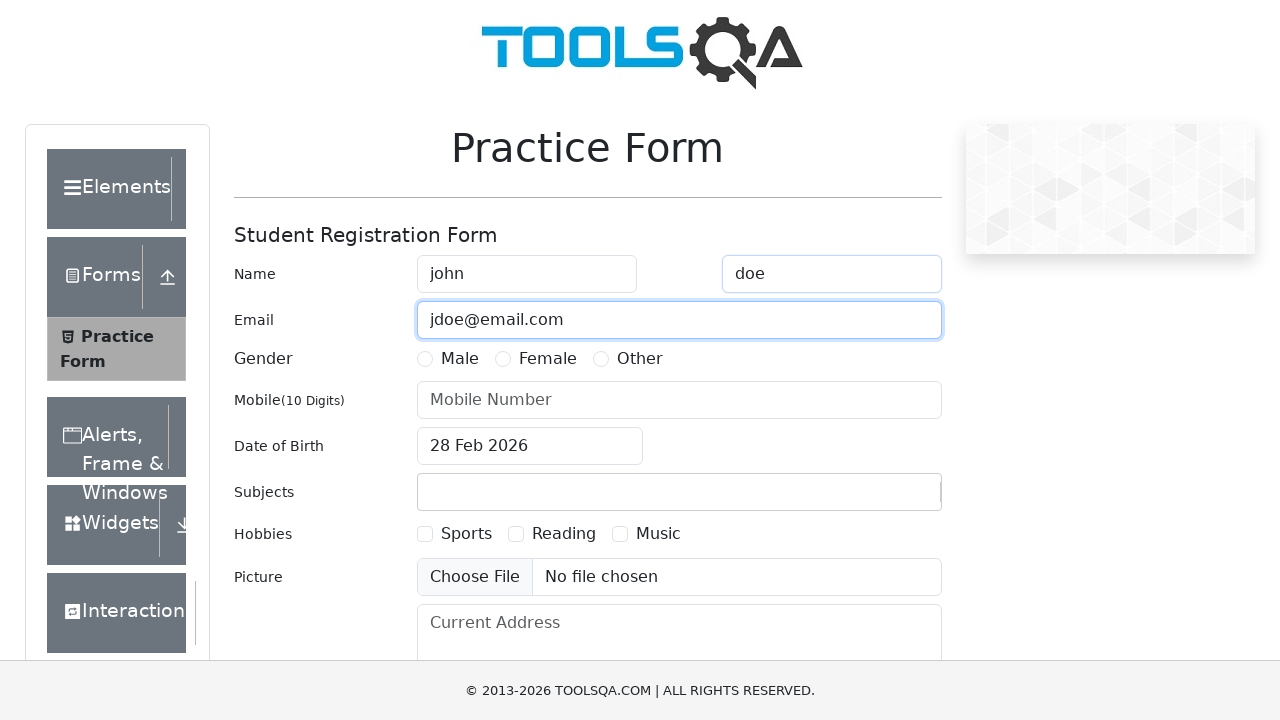

Entered mobile number '9876543210' on #userNumber
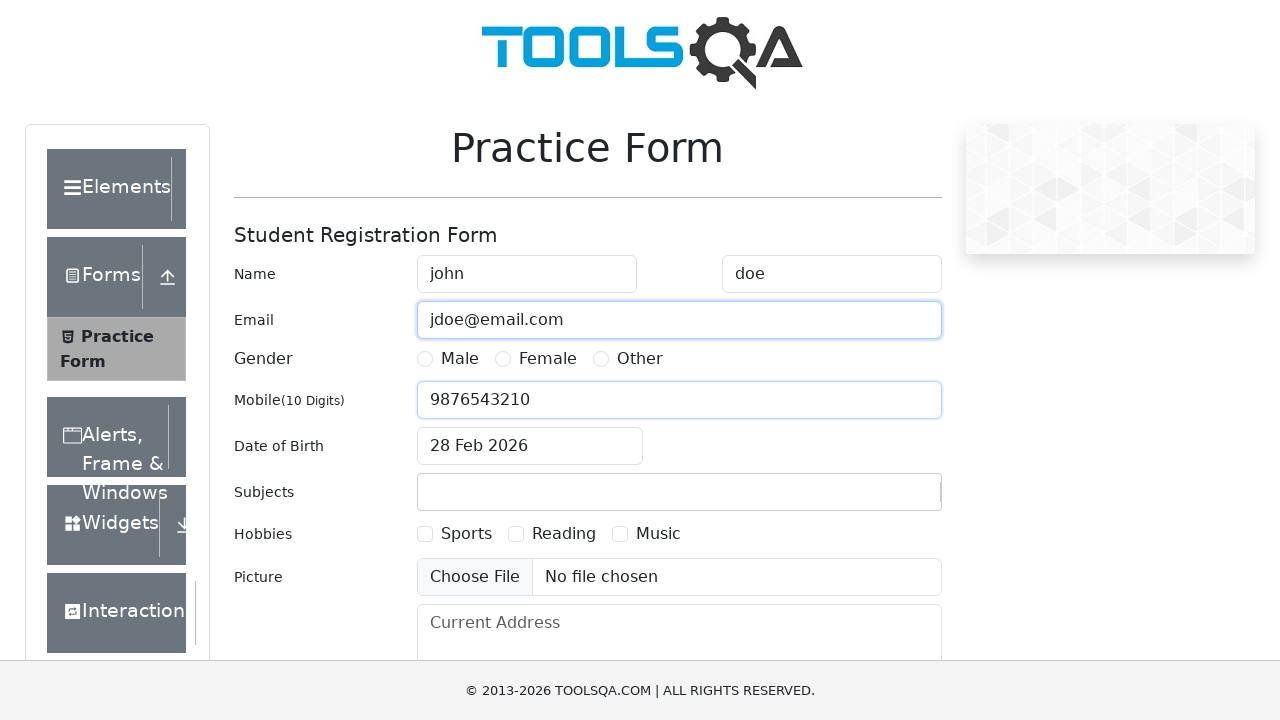

Selected gender: Male at (448, 359) on xpath=//input[@id='gender-radio-1']/..
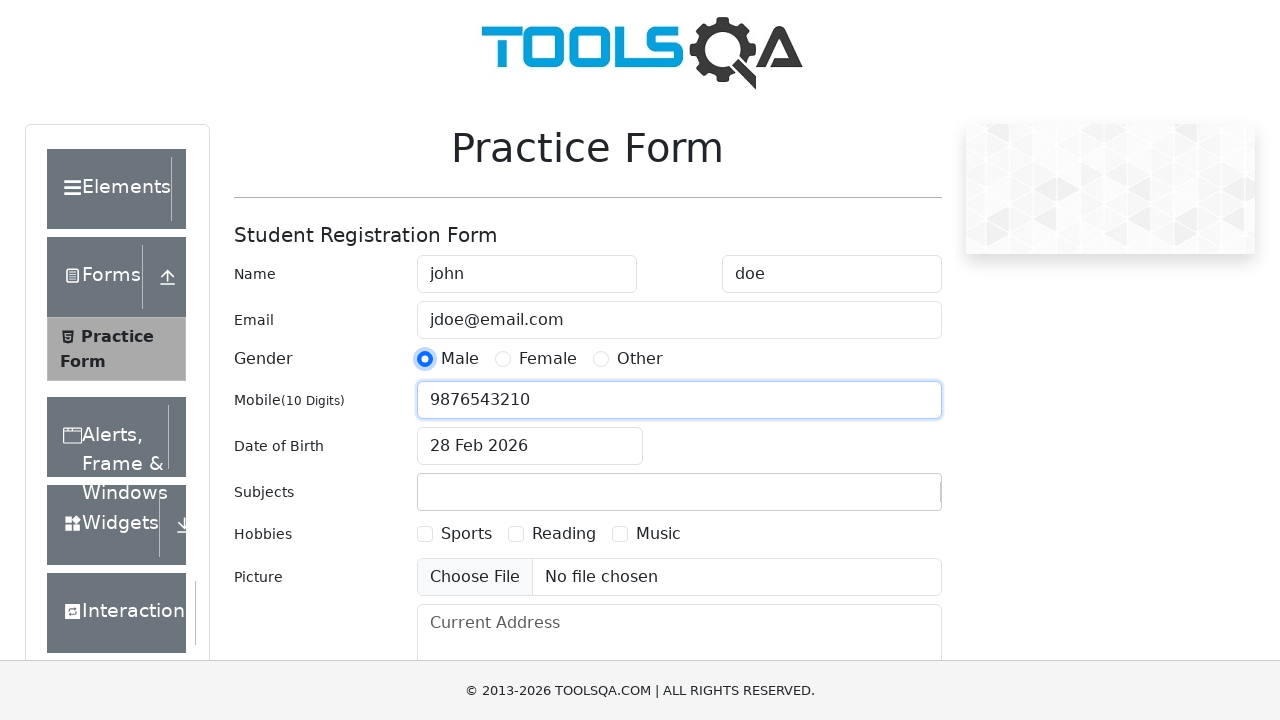

Selected hobby: Sports at (454, 534) on xpath=//input[@id='hobbies-checkbox-1']/..
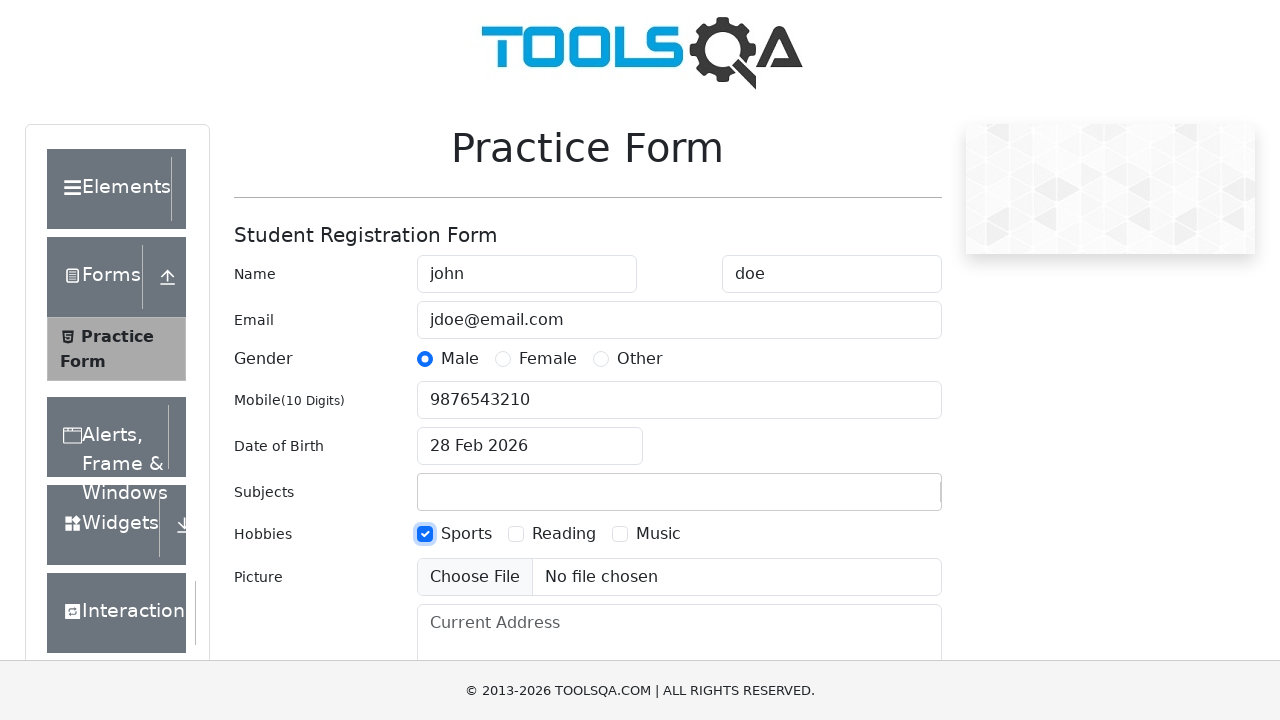

Selected hobby: Reading at (552, 534) on xpath=//input[@id='hobbies-checkbox-2']/..
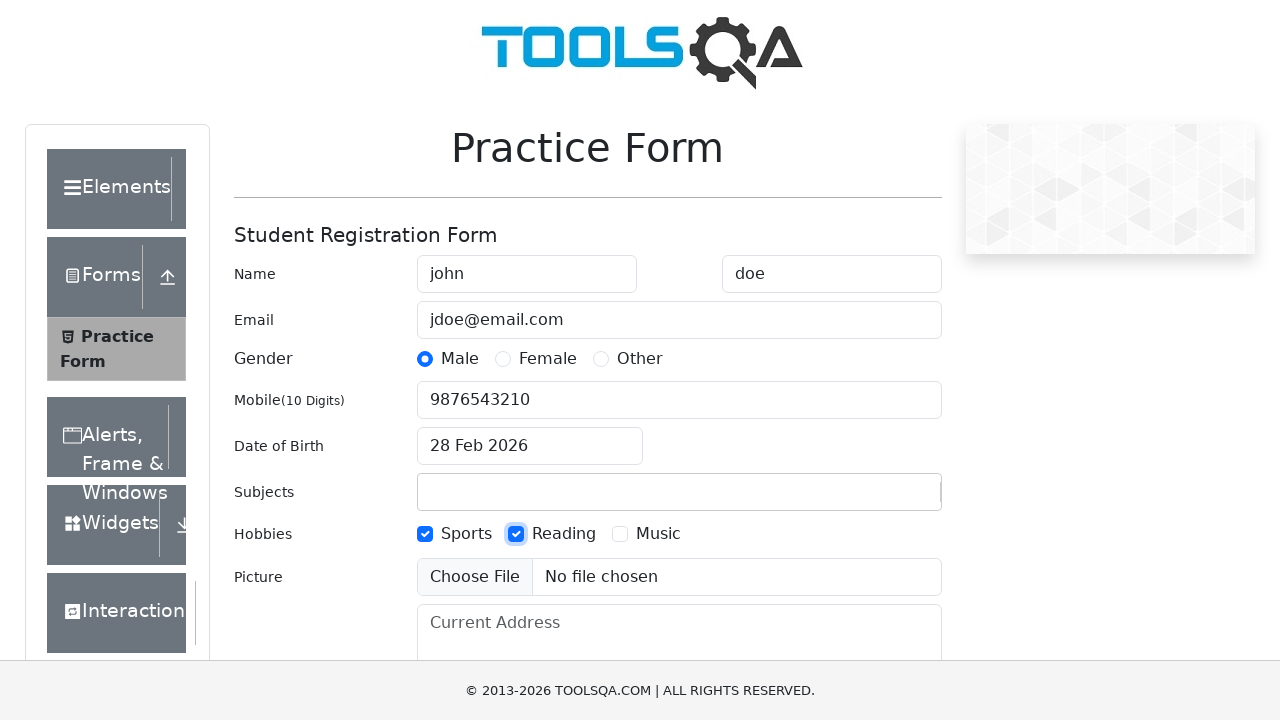

Entered current address '2906 Shell Road, 12224' on #currentAddress
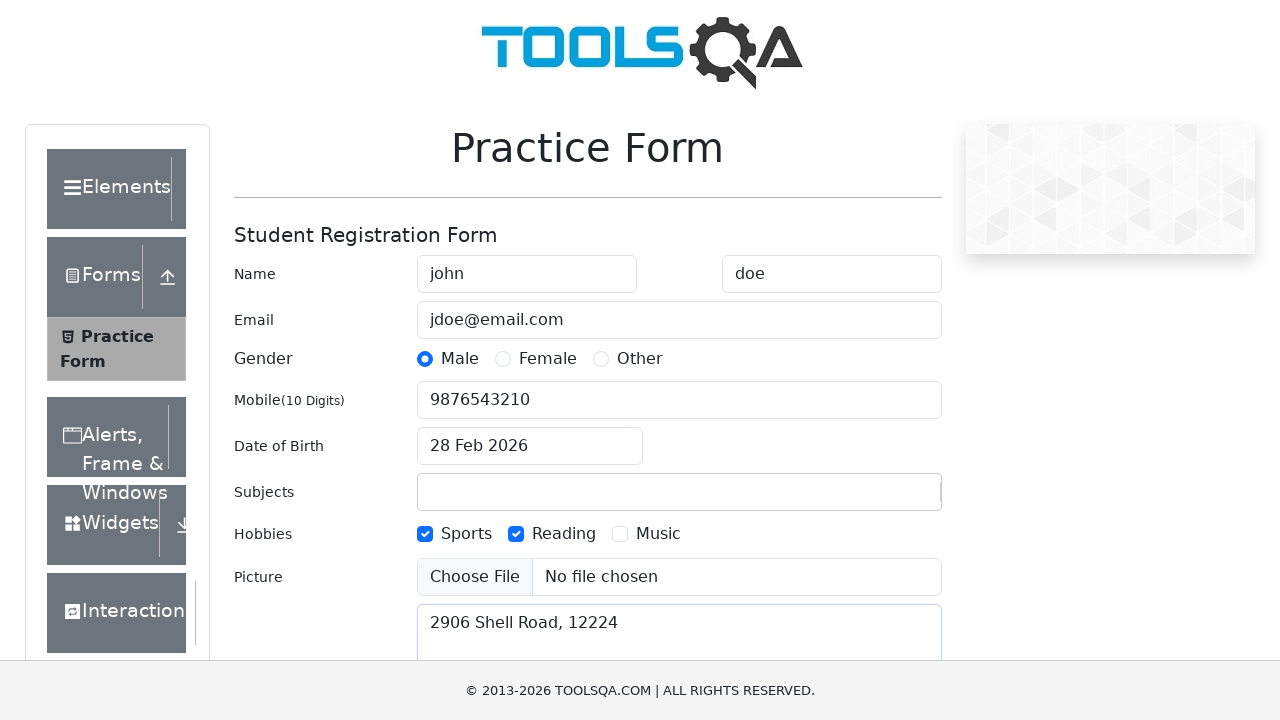

Filled state field with 'NCR' on #react-select-3-input
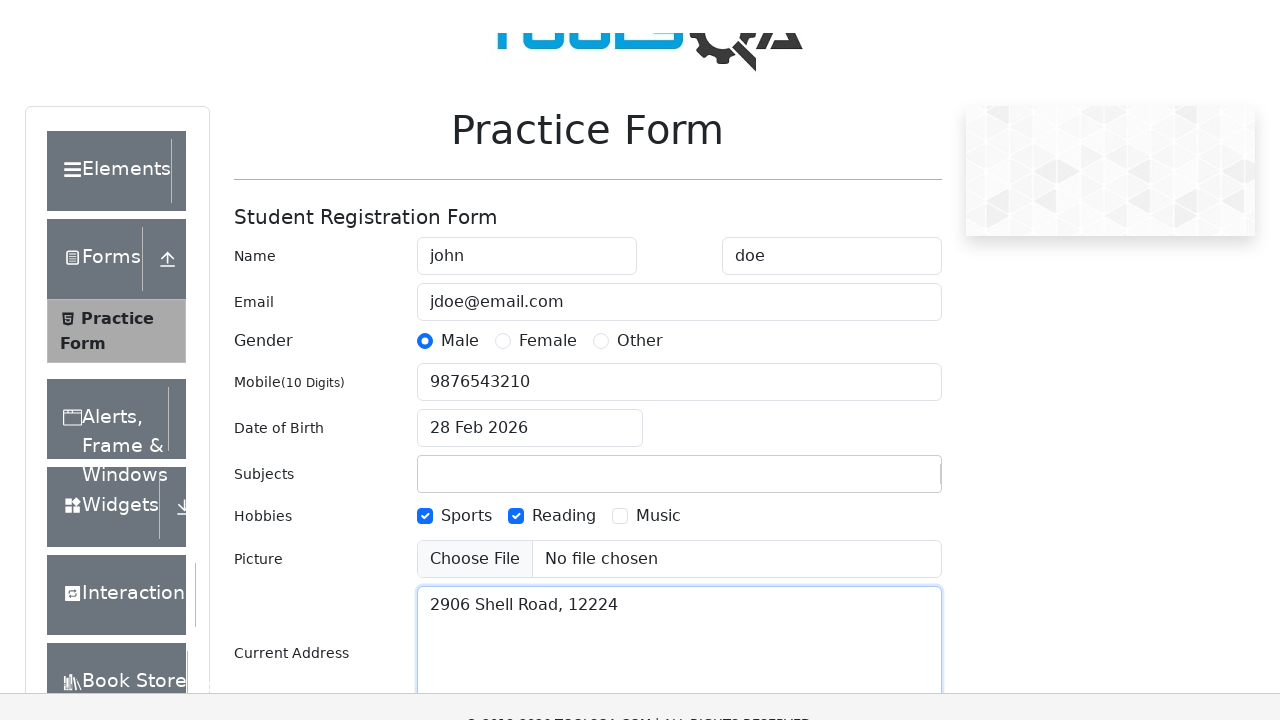

Pressed Tab to confirm state selection
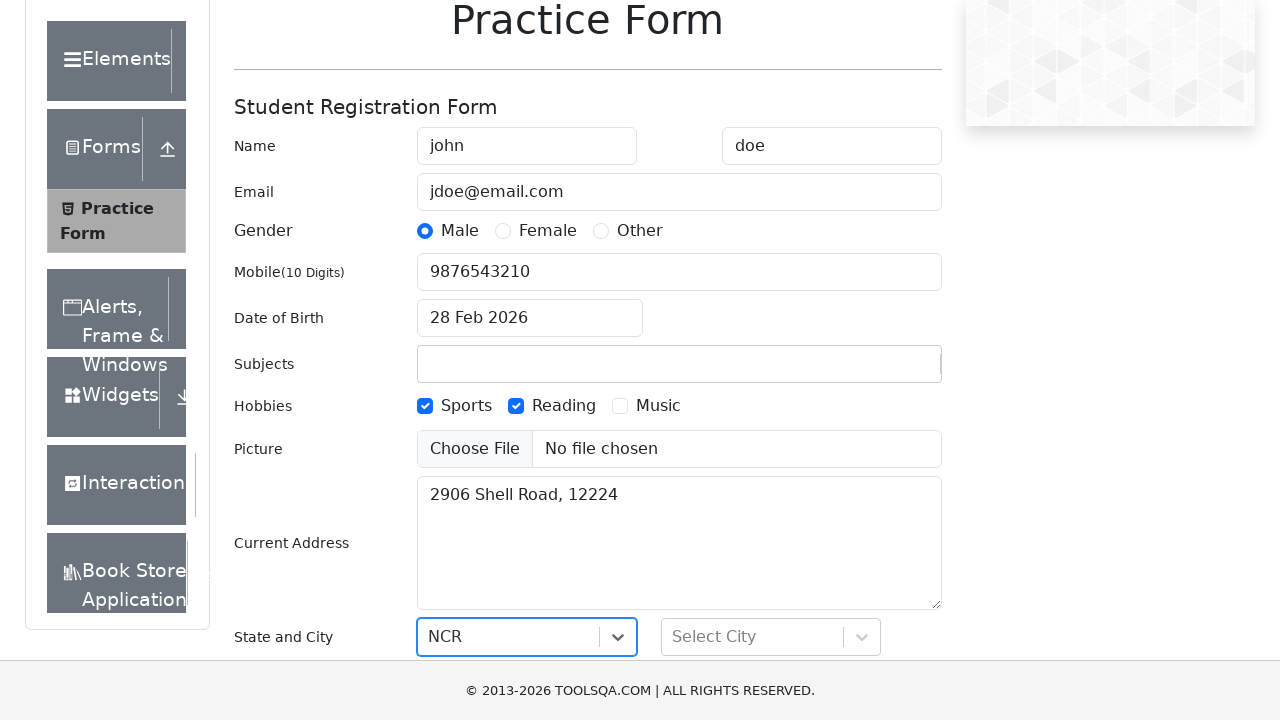

Waited 2 seconds for city dropdown to be enabled
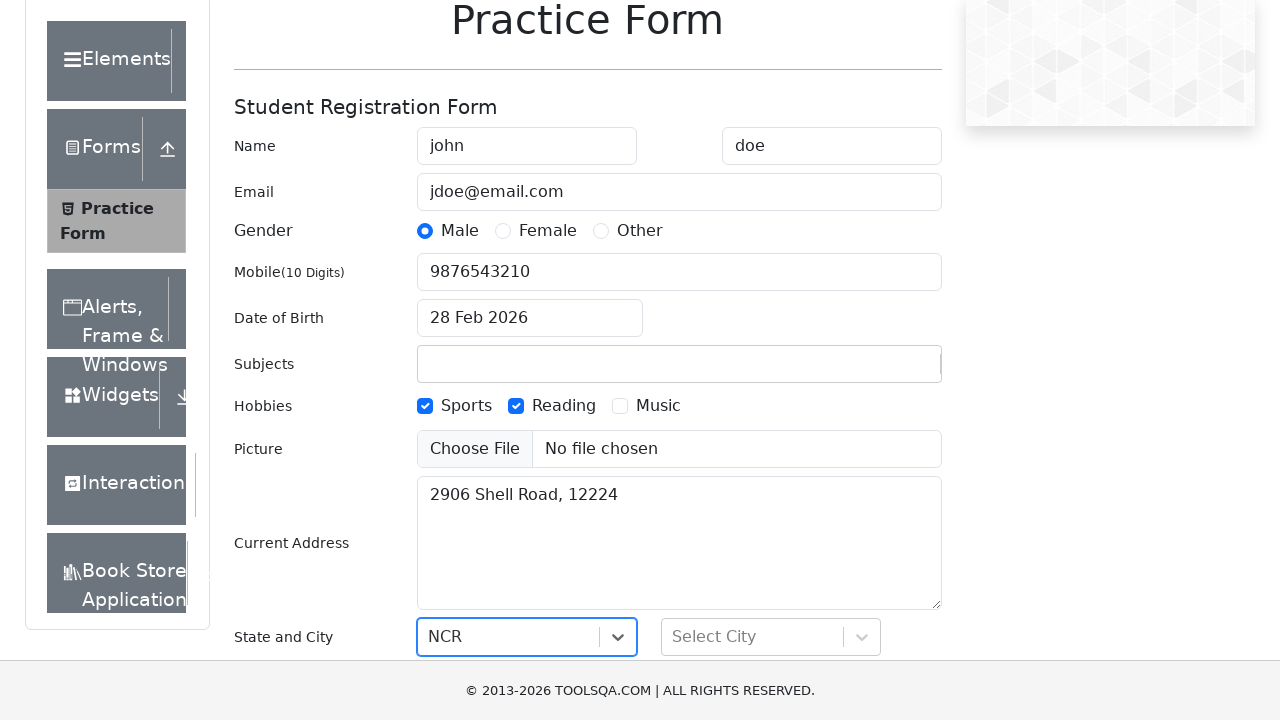

Filled city field with 'Delhi' on #react-select-4-input
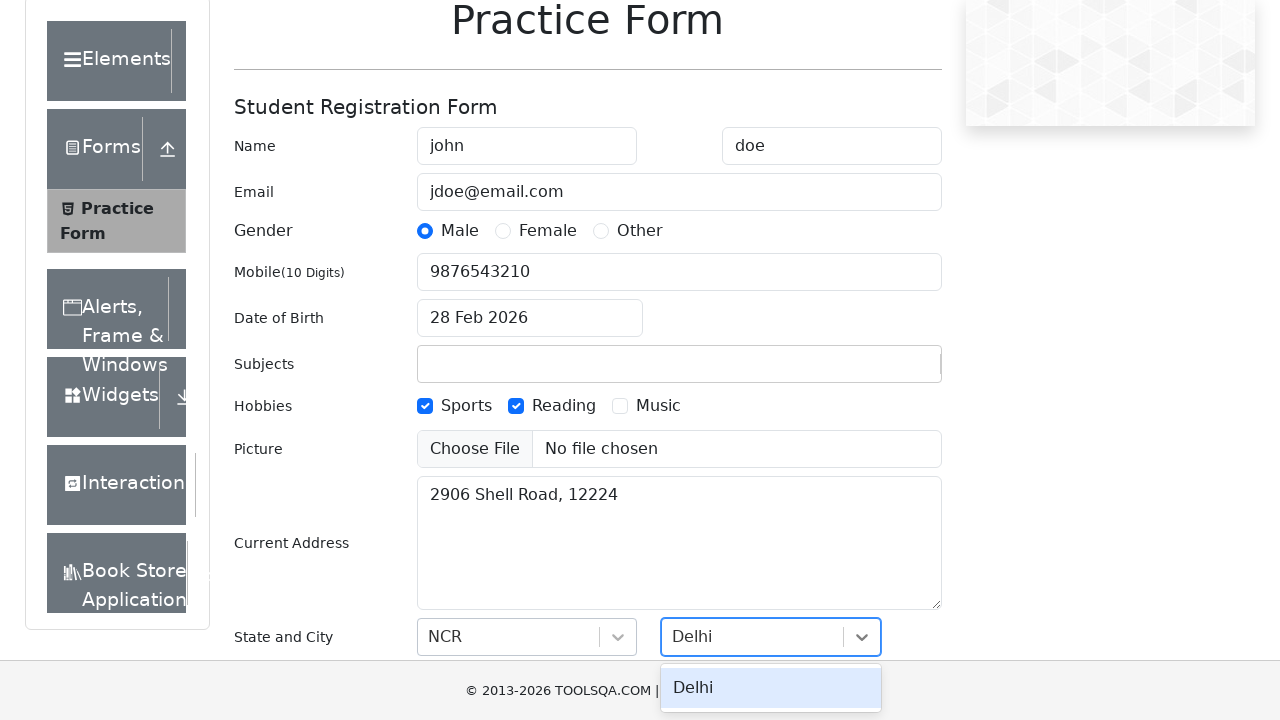

Pressed Tab to confirm city selection
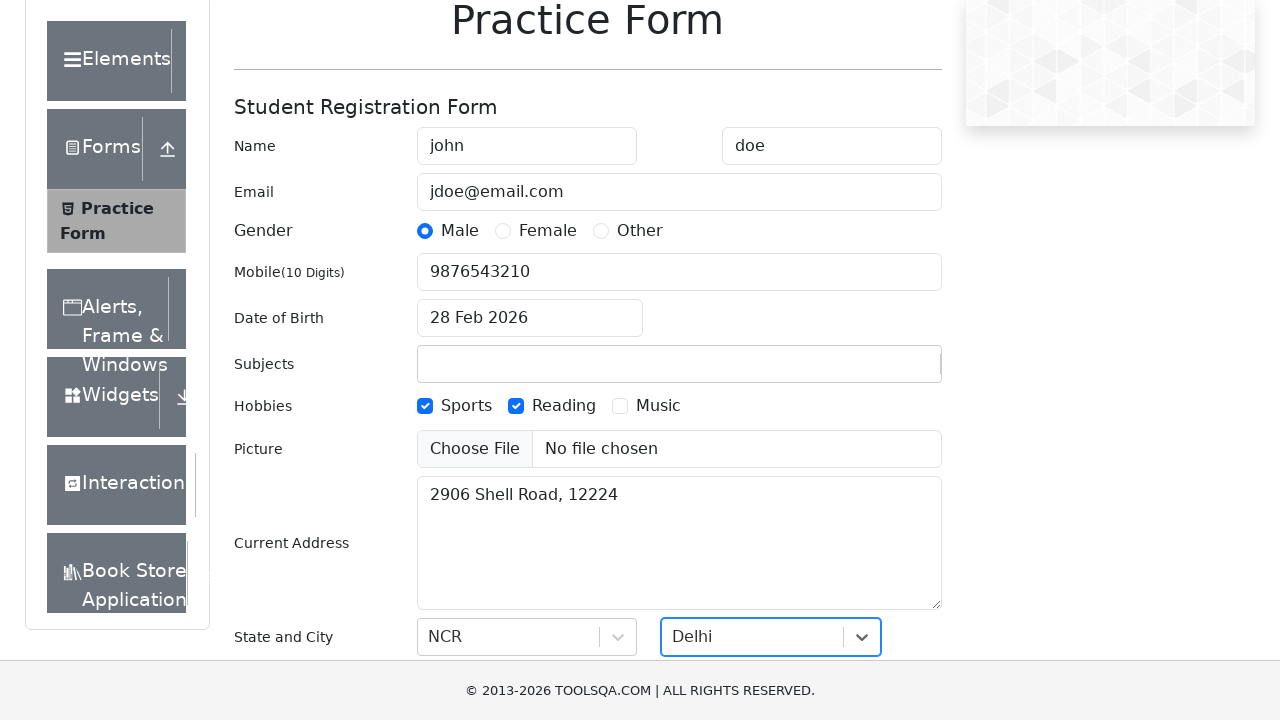

Located submit button
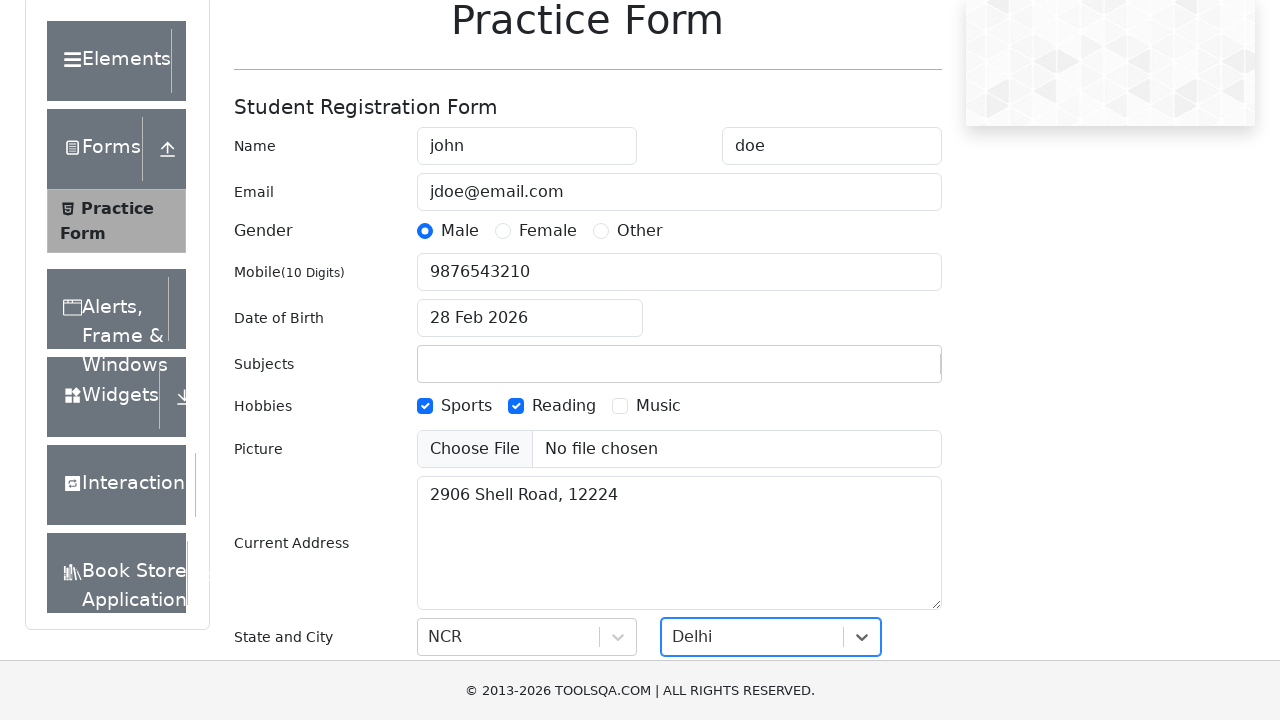

Scrolled submit button into view
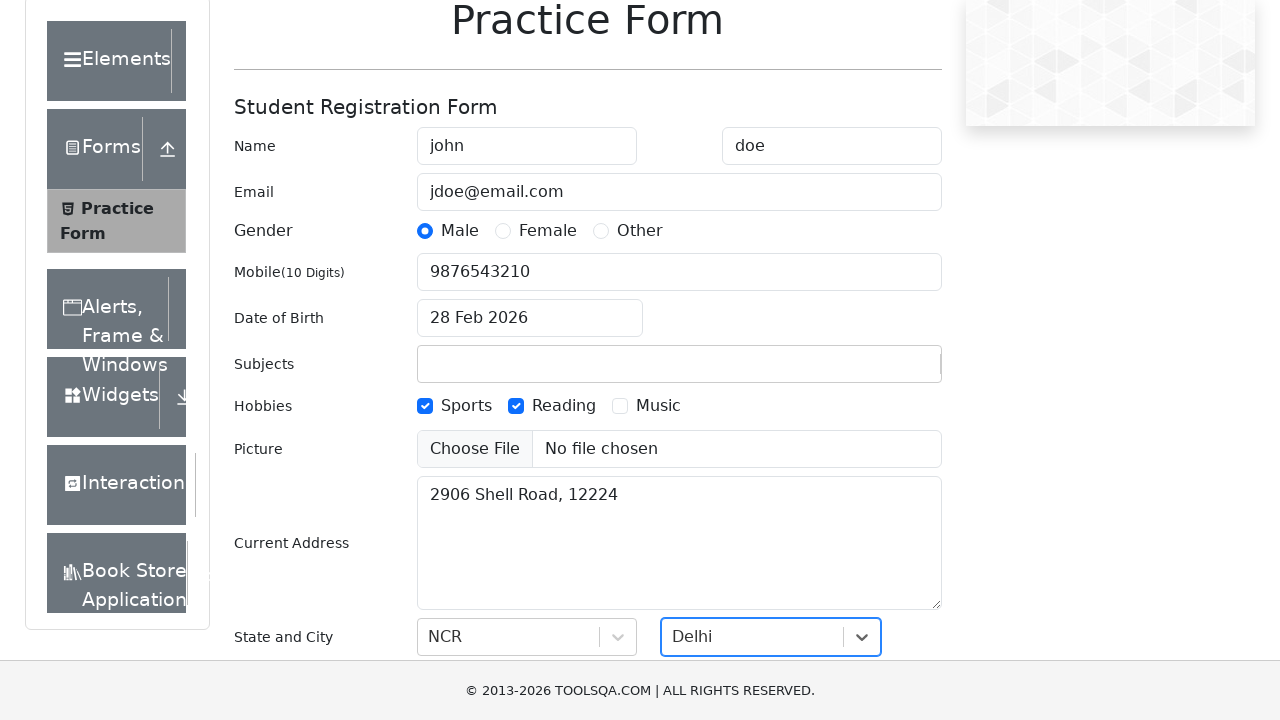

Clicked submit button to submit registration form at (885, 499) on #submit
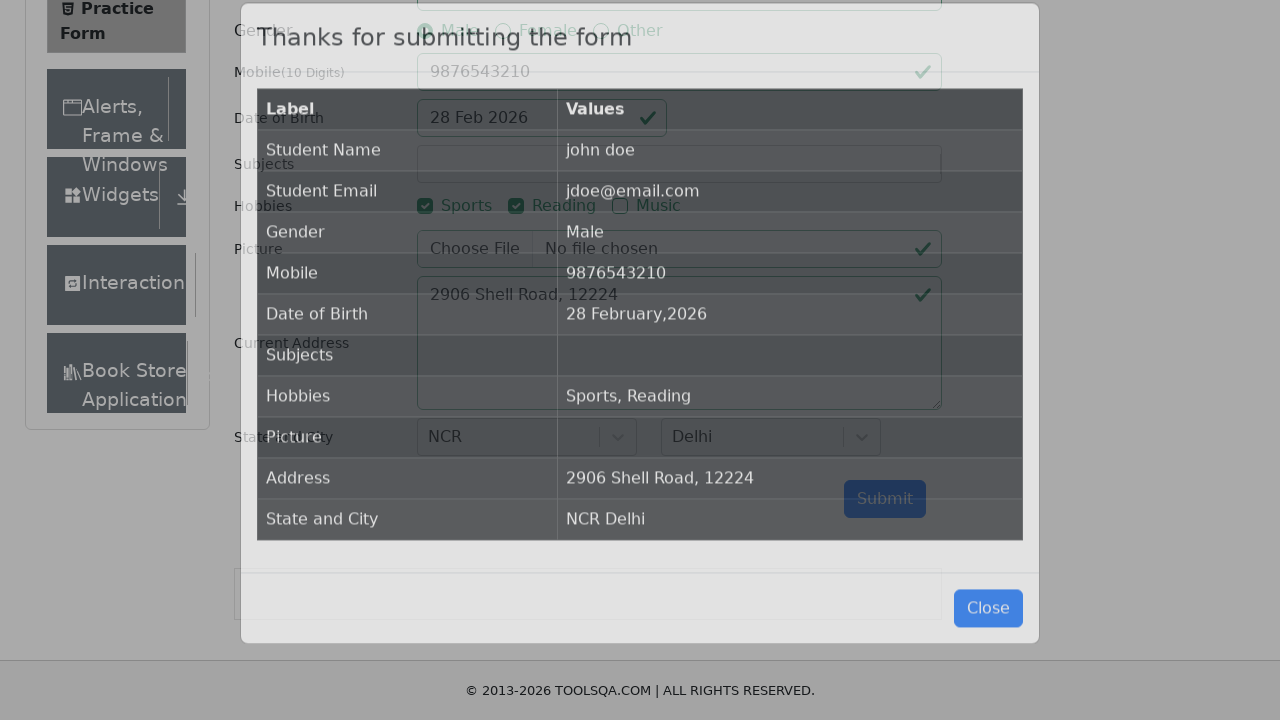

Waited for confirmation modal to appear
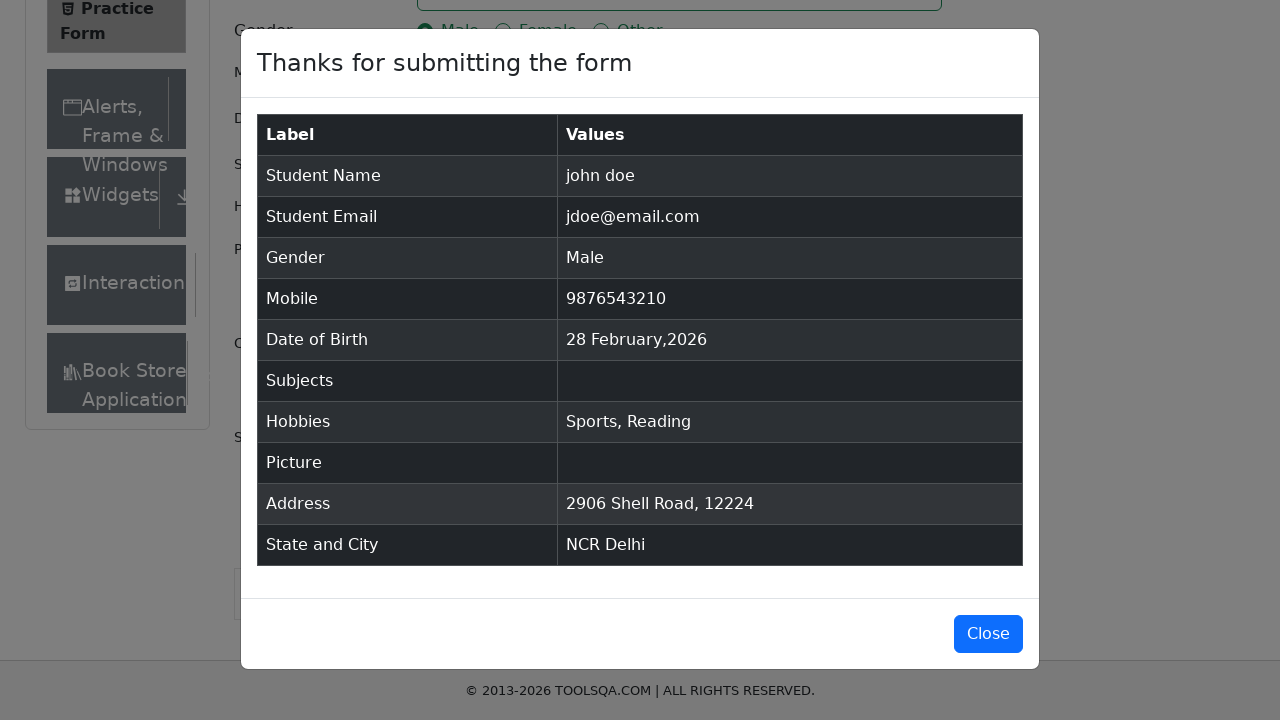

Closed confirmation modal by clicking close button at (988, 634) on #closeLargeModal
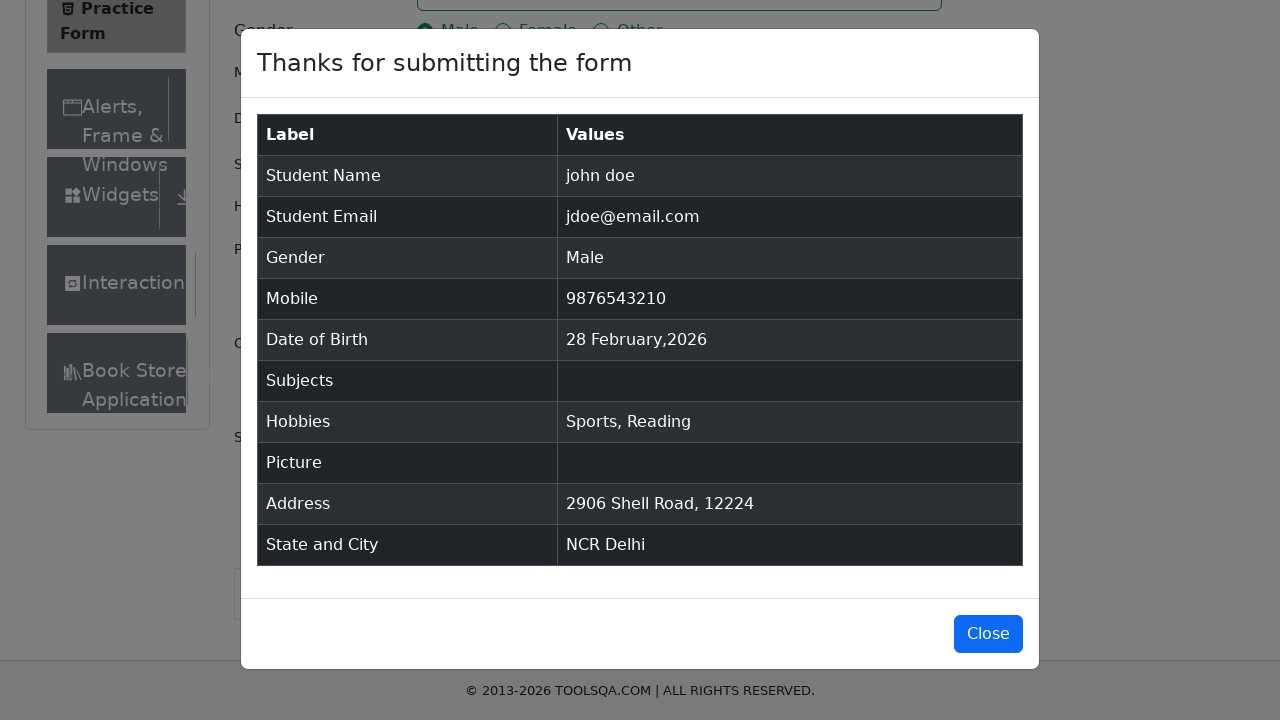

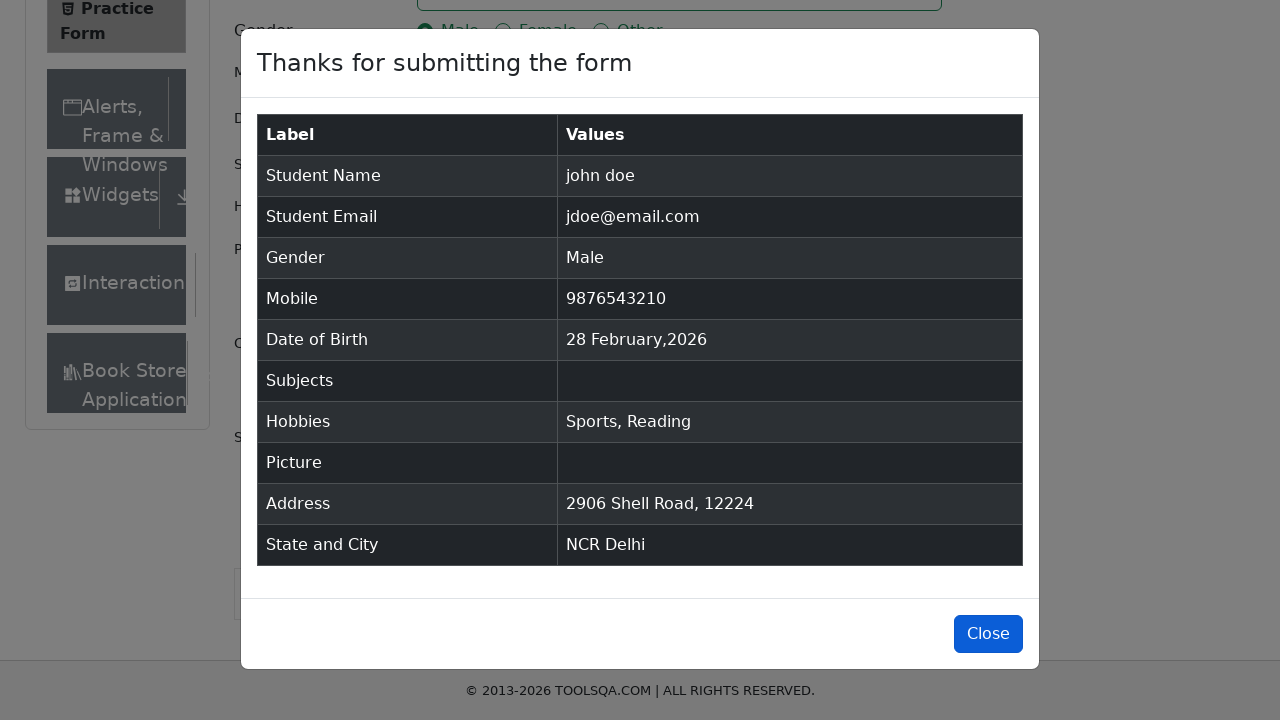